Tests dynamic loading examples where content appears after clicking start button

Starting URL: http://the-internet.herokuapp.com/

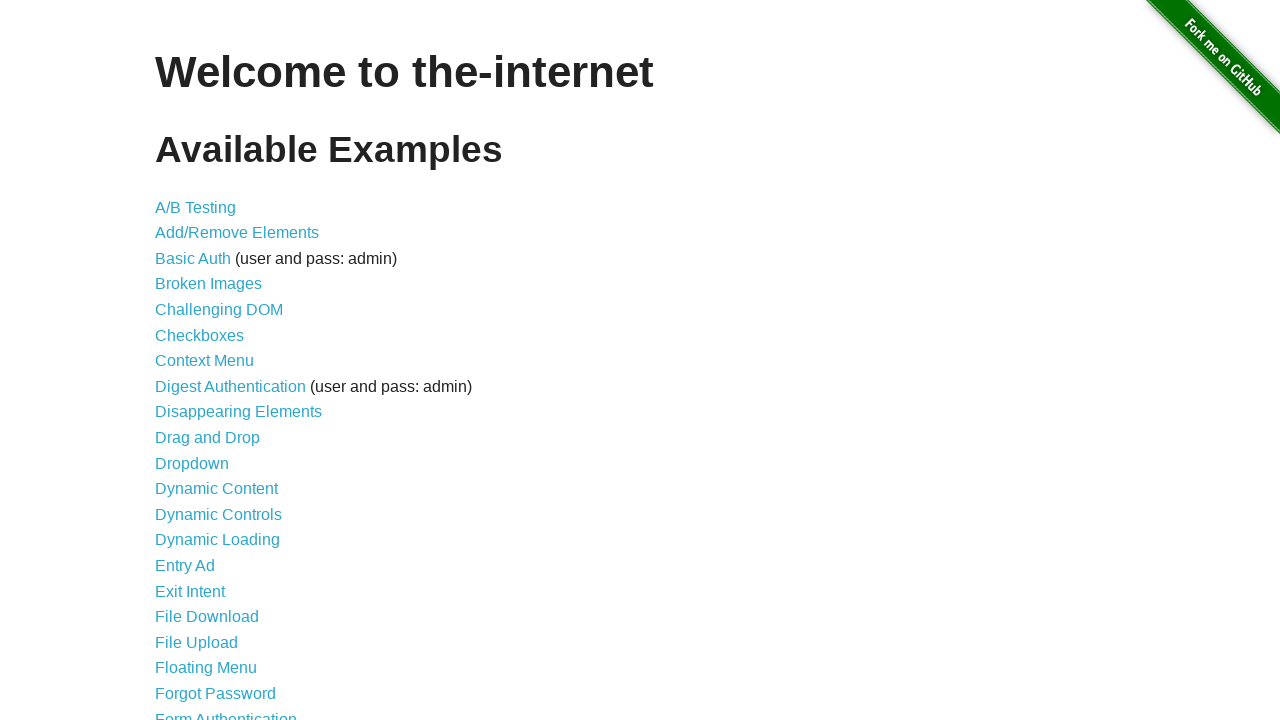

Clicked on Dynamic Loading link at (218, 540) on a[href='/dynamic_loading']
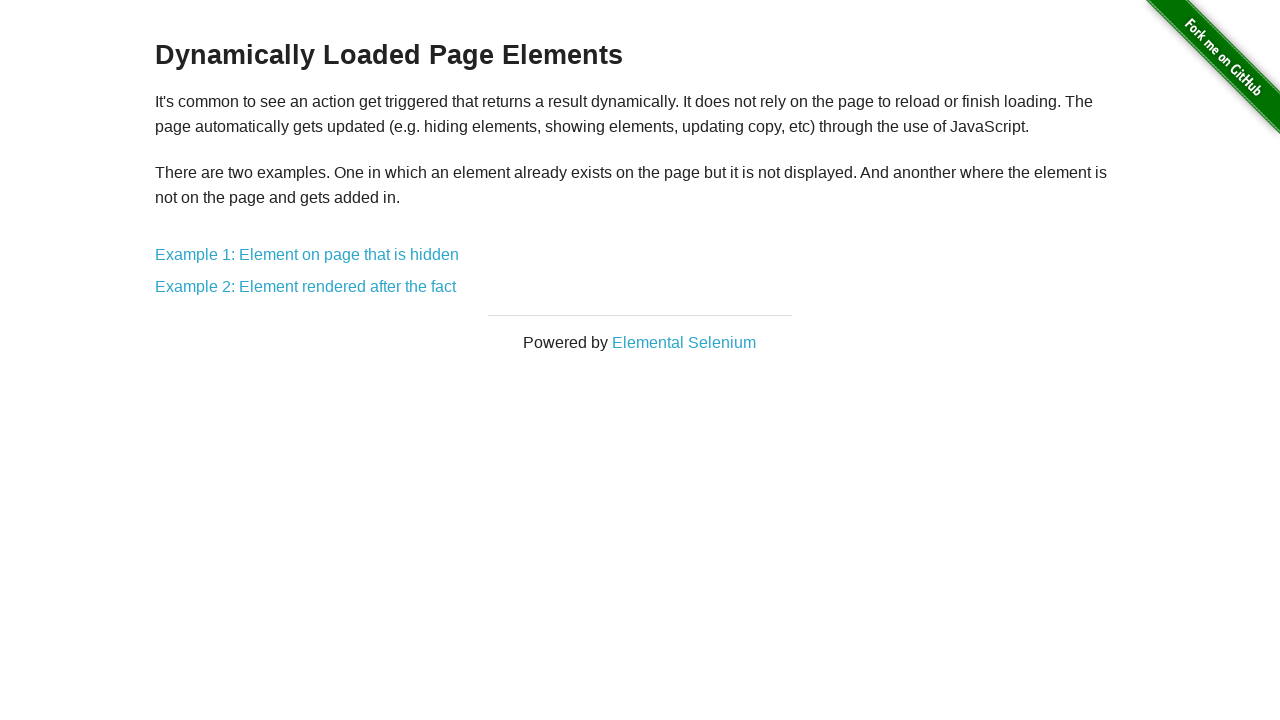

Clicked on Dynamic Loading Example 1 at (307, 255) on a[href='/dynamic_loading/1']
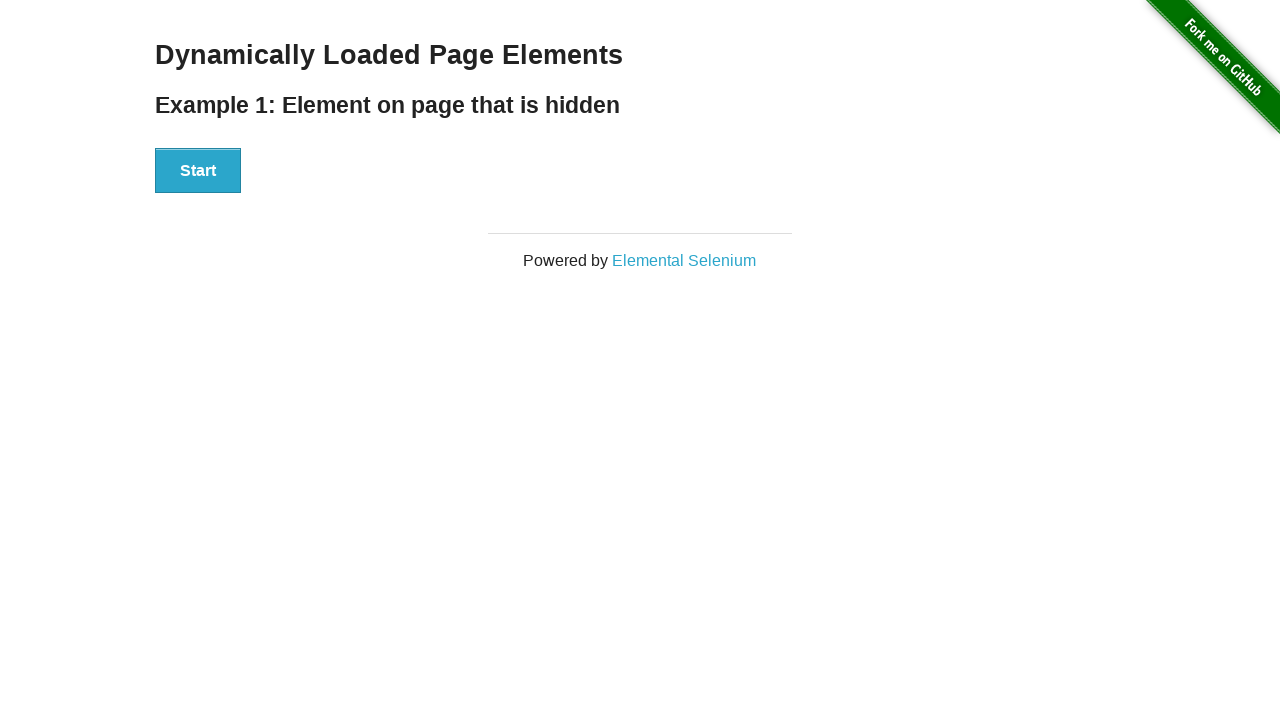

Clicked start button in Example 1 at (198, 171) on #start > button
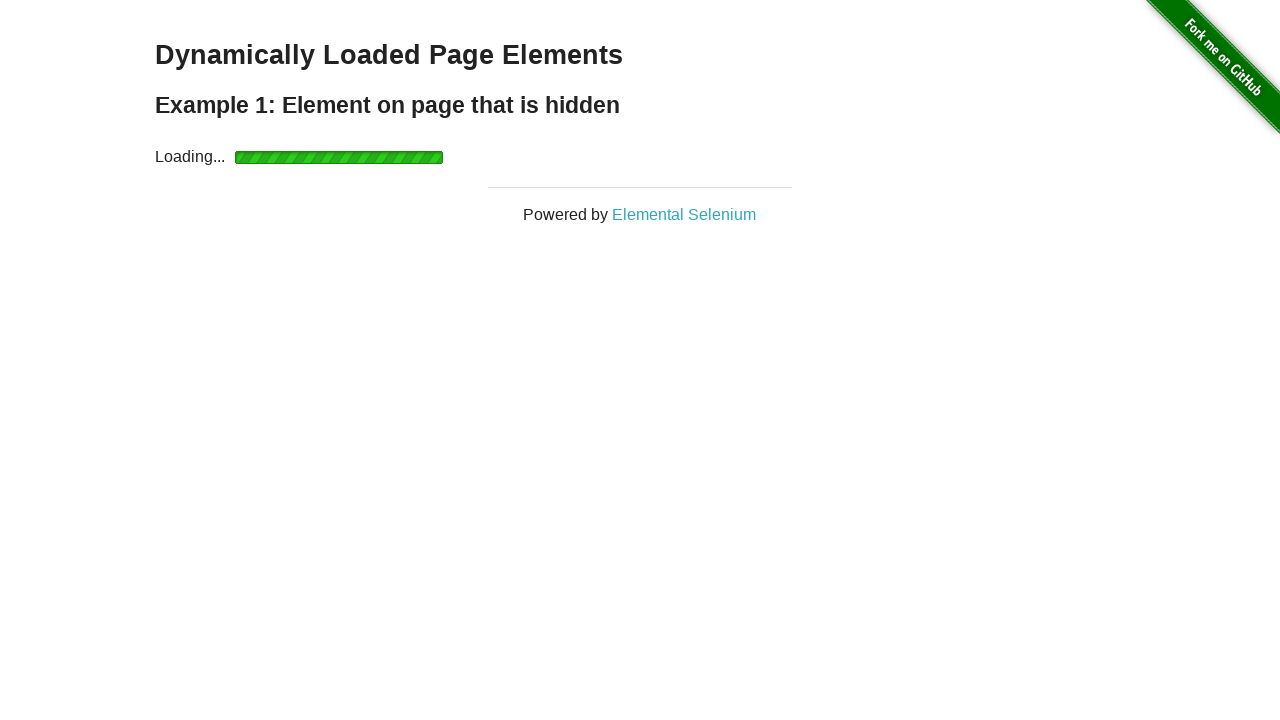

Waited for 'Hello World' text to appear in Example 1
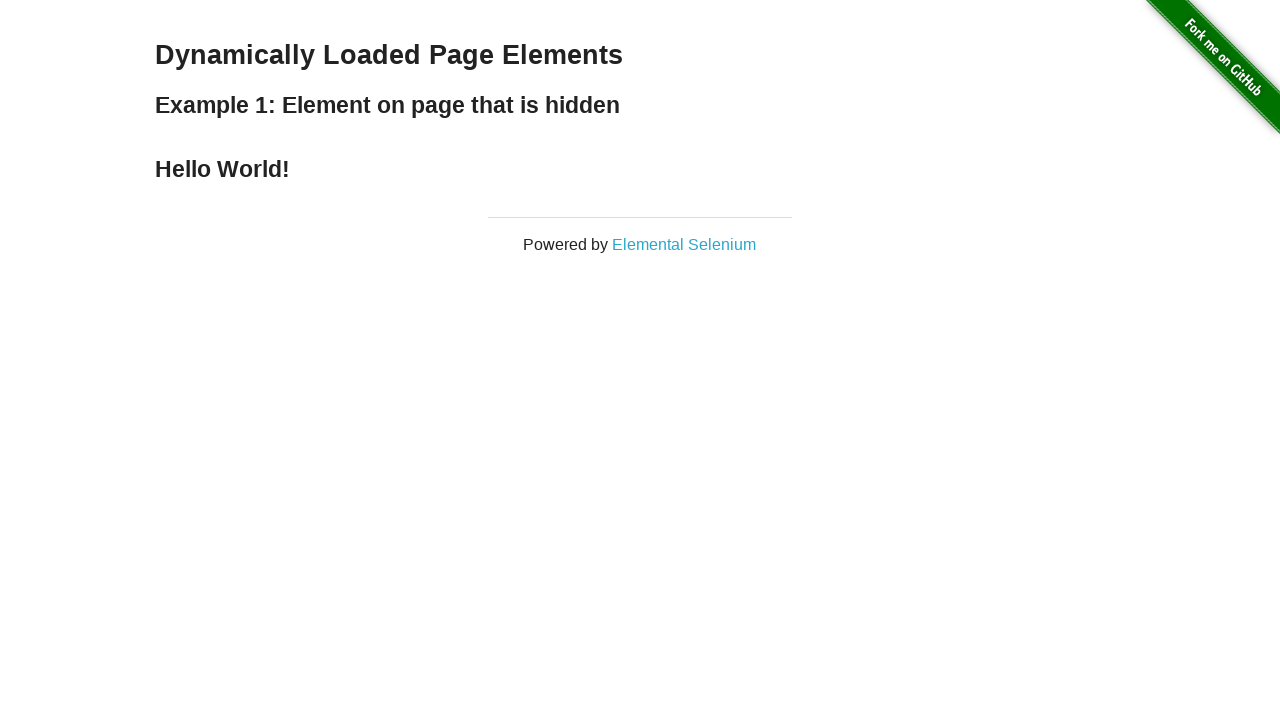

Verified 'Hello World!' text is displayed in Example 1
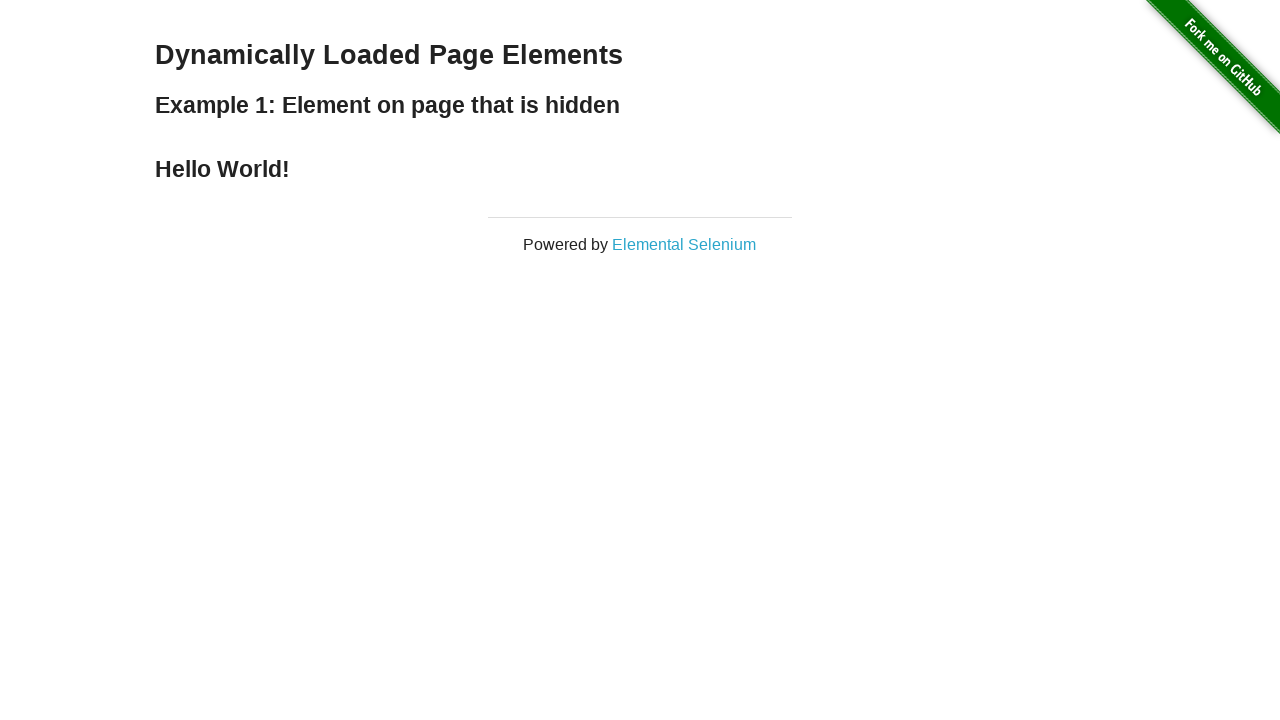

Navigated back from Example 1
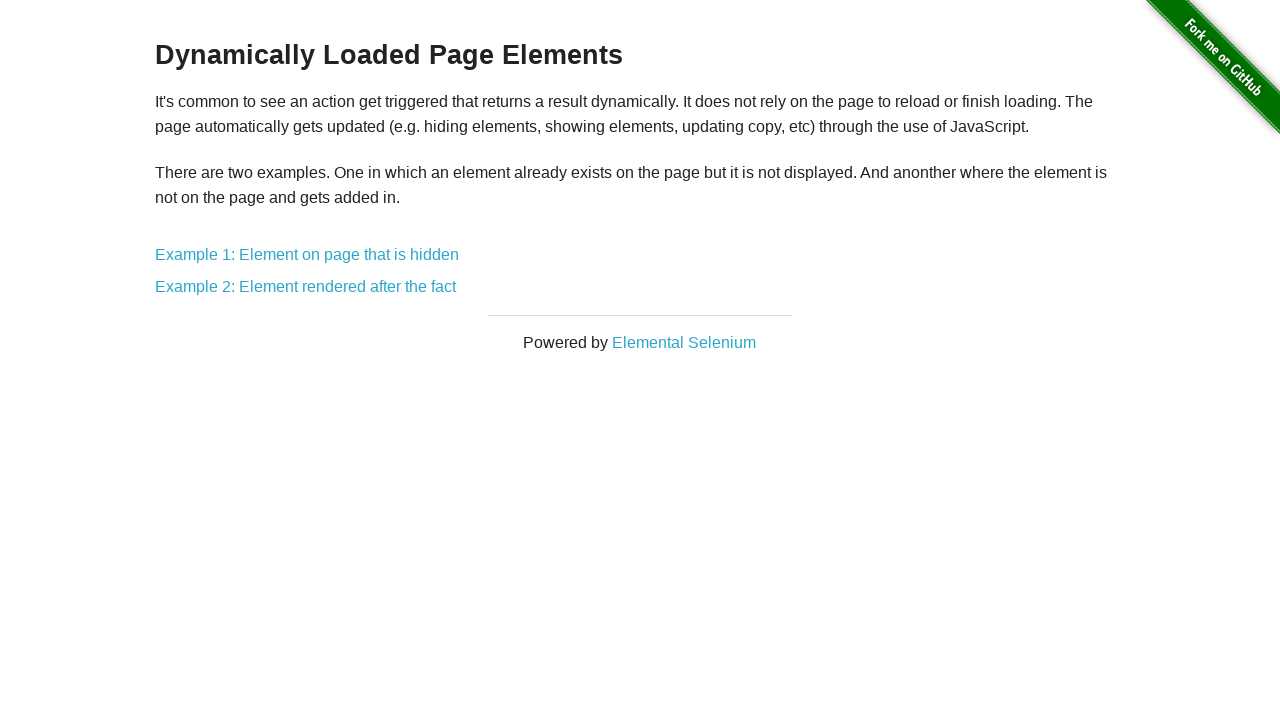

Clicked on Dynamic Loading Example 2 at (306, 287) on a[href='/dynamic_loading/2']
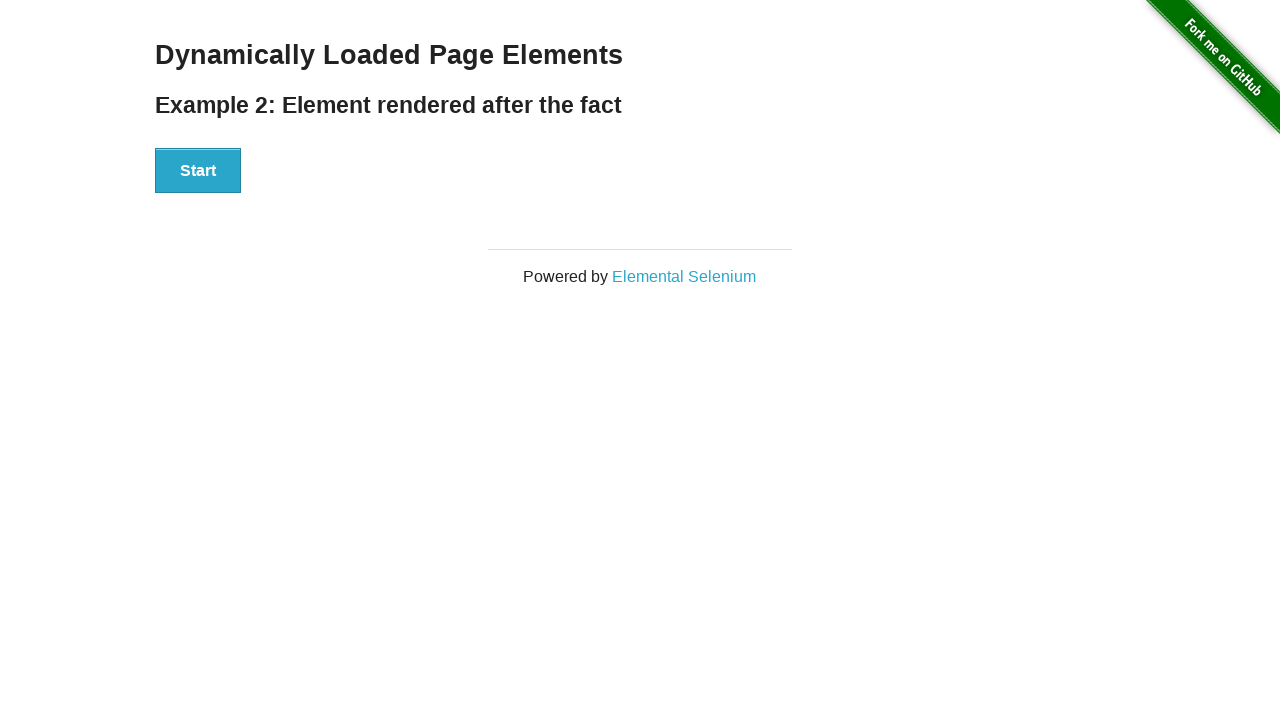

Clicked start button in Example 2 at (198, 171) on #start > button
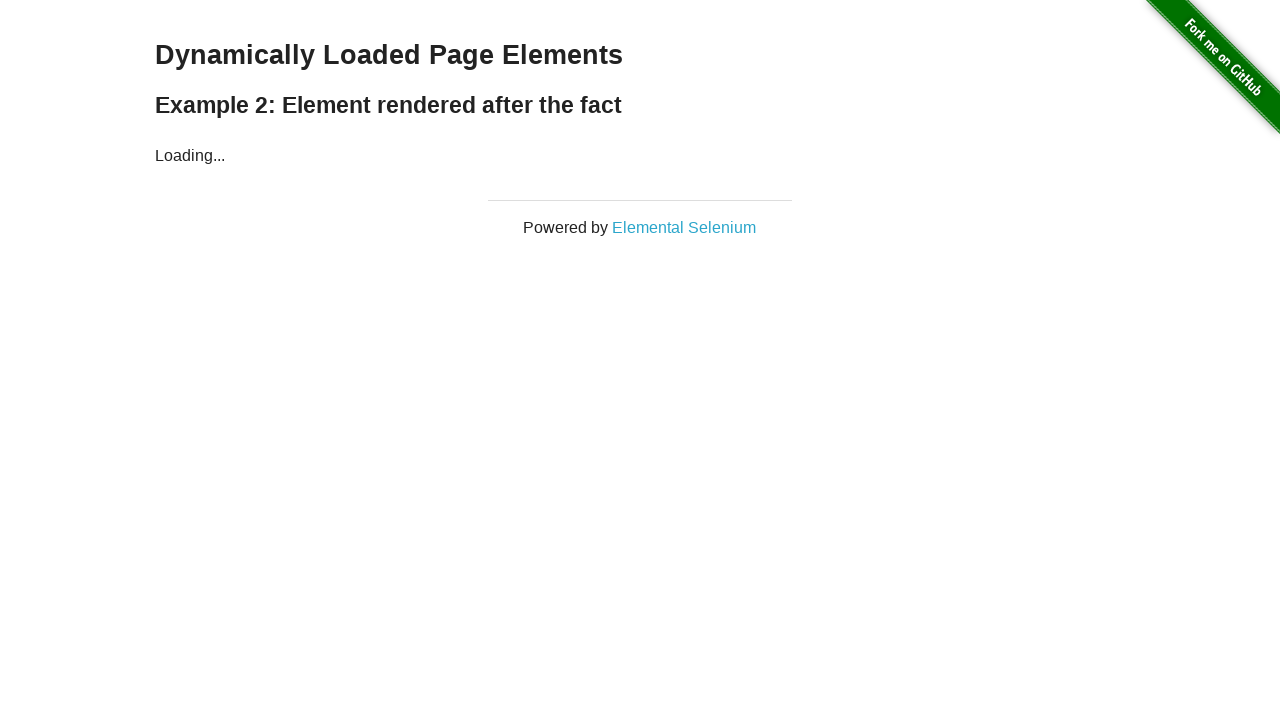

Waited for 'Hello World' text to appear in Example 2
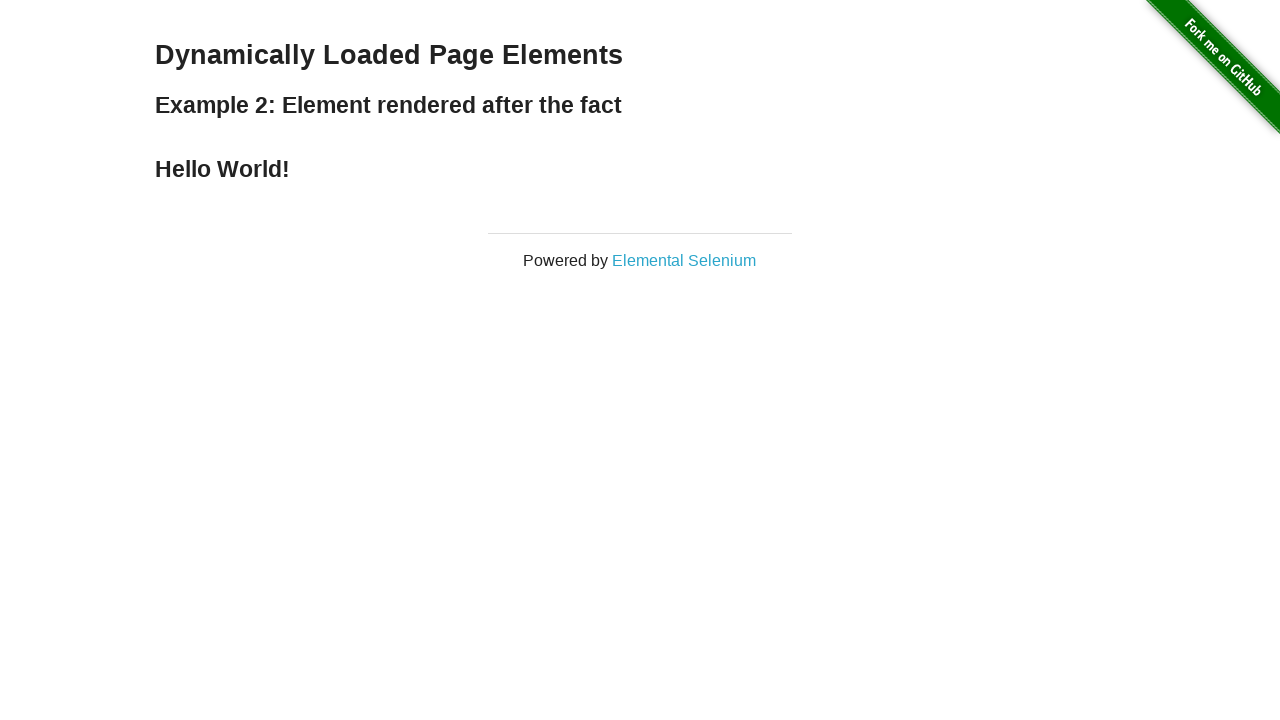

Verified 'Hello World!' text is displayed in Example 2
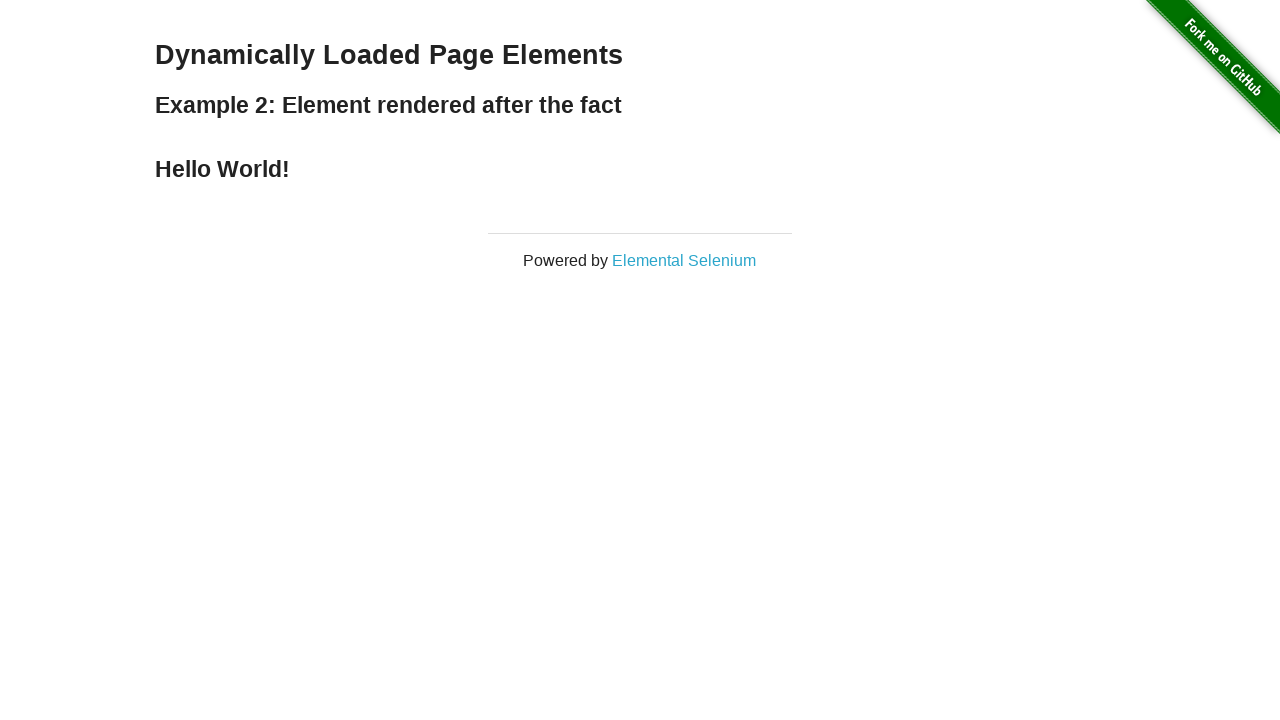

Navigated back from Example 2
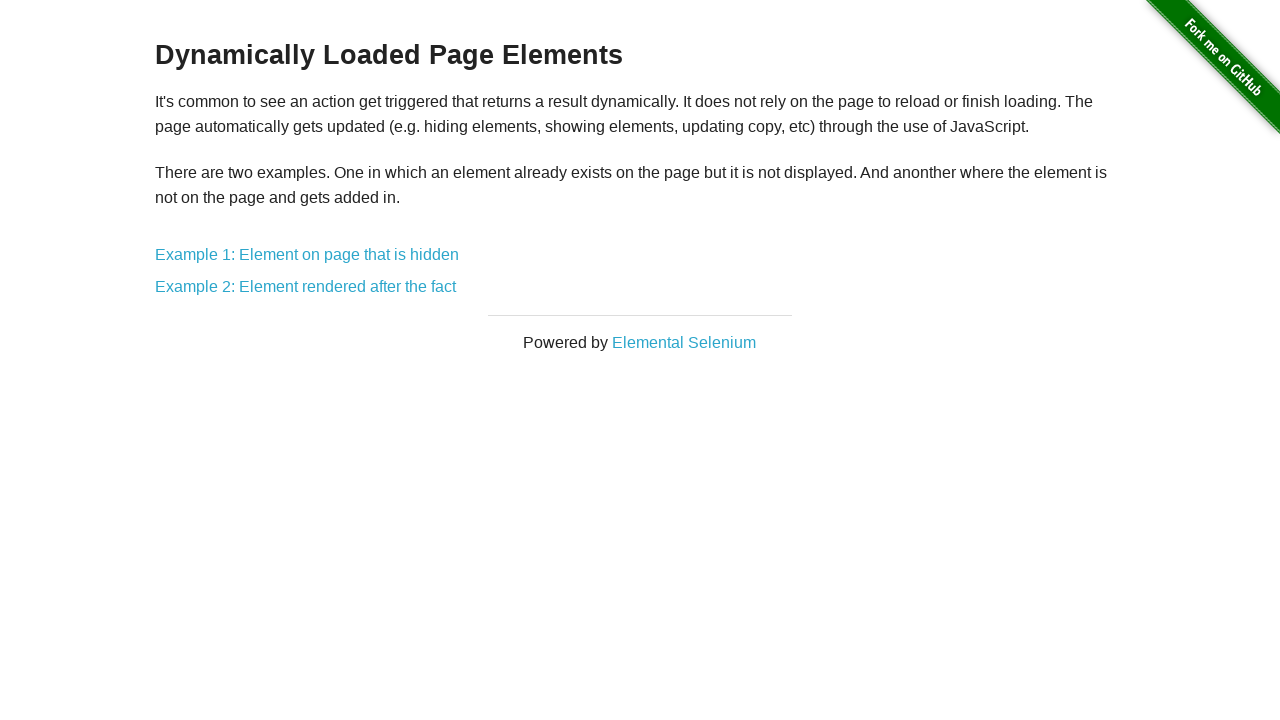

Navigated back to main Dynamic Loading page
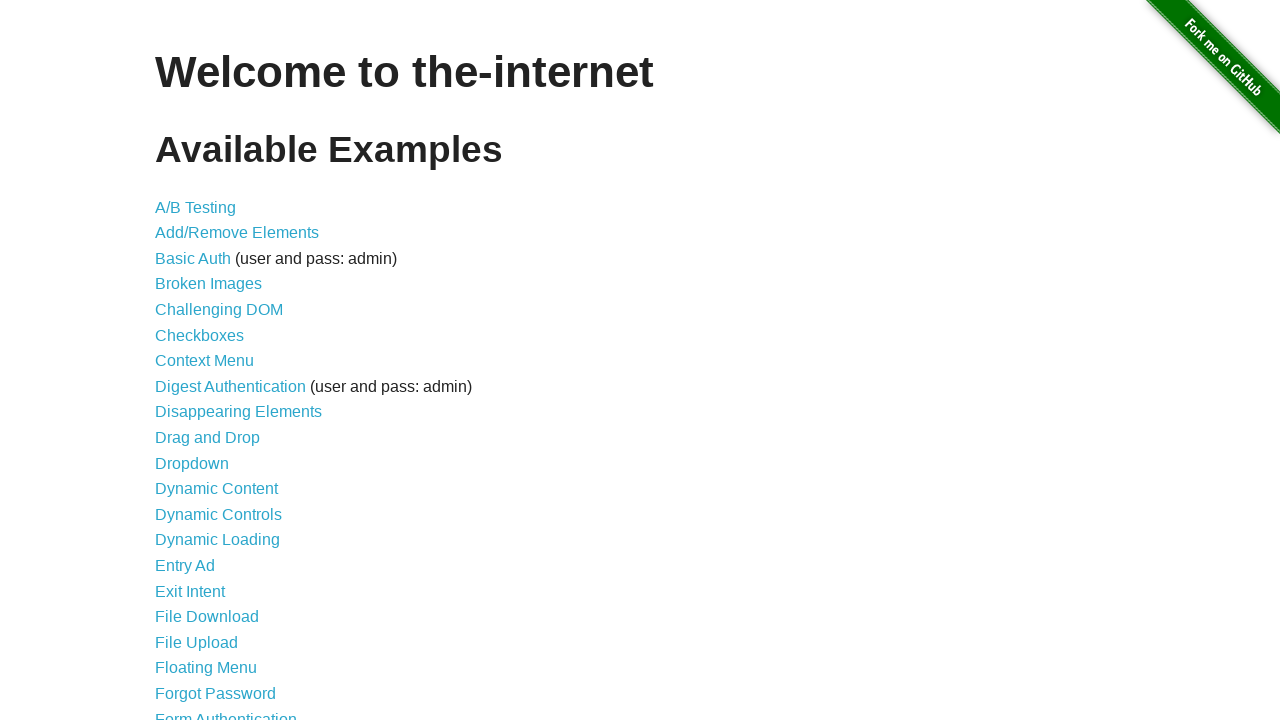

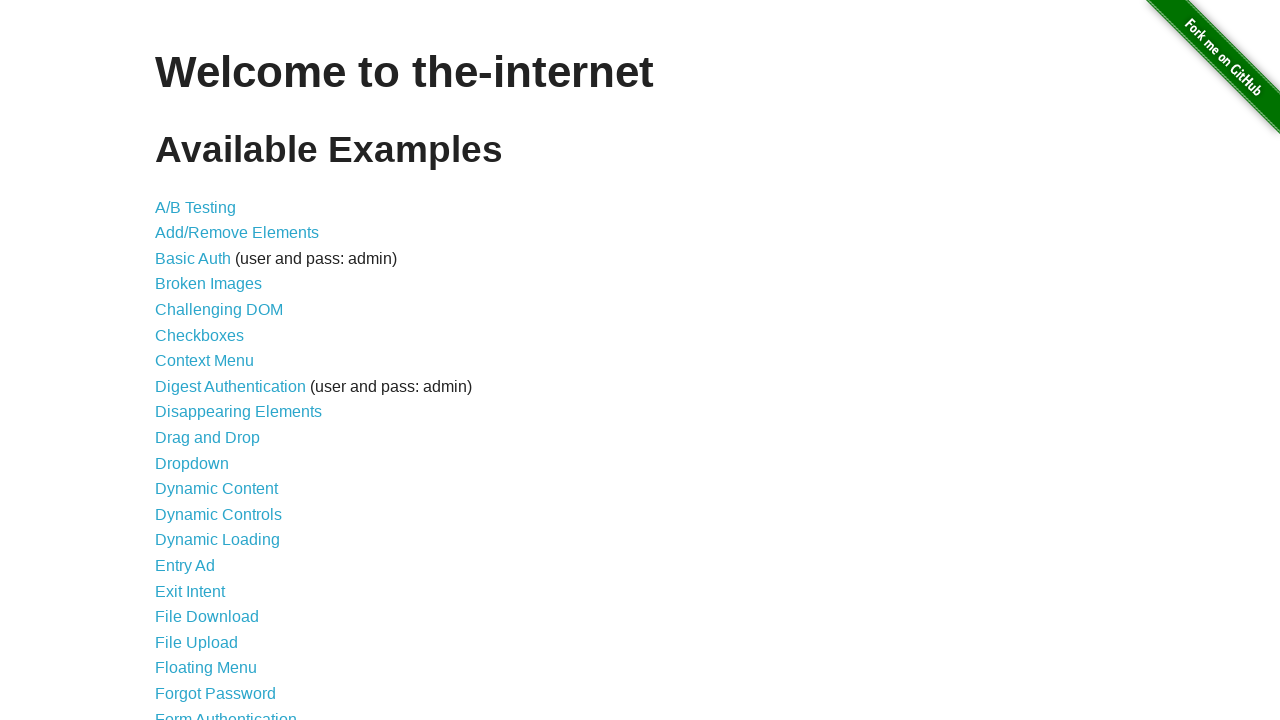